Navigates to Selenium test inputs page and verifies that the email input element has the correct name attribute

Starting URL: https://www.selenium.dev/selenium/web/inputs.html

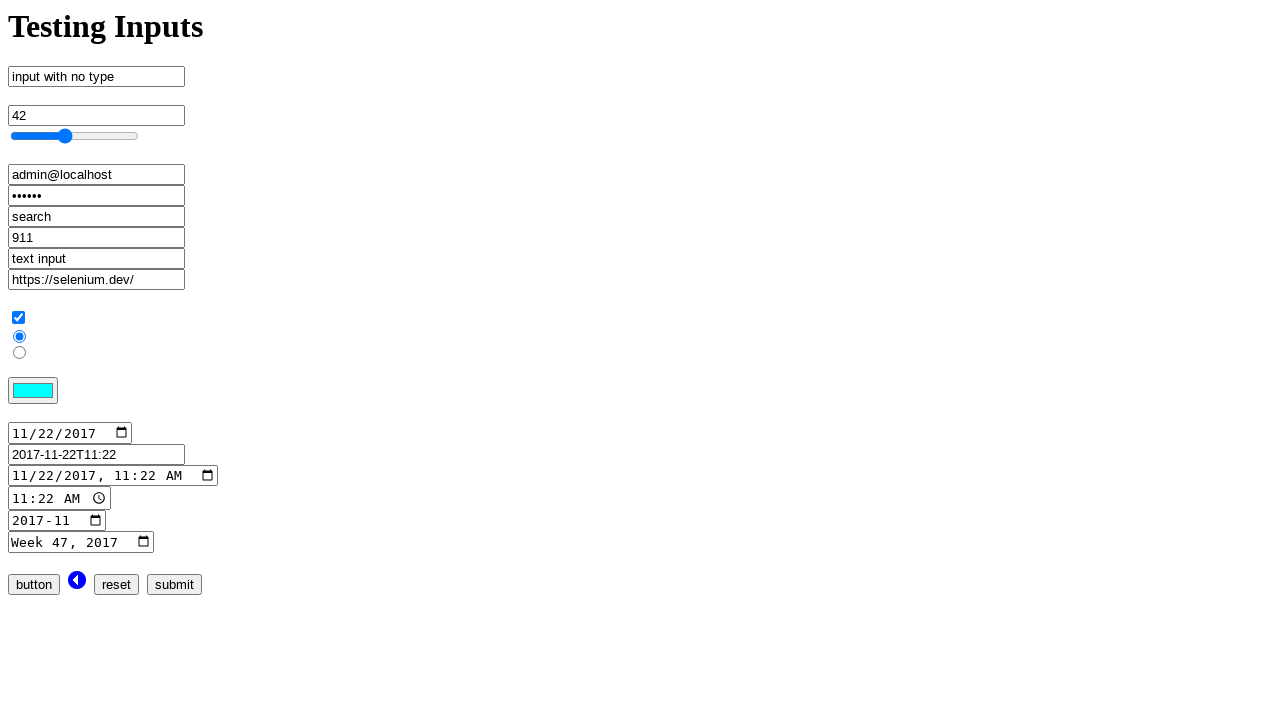

Navigated to Selenium test inputs page
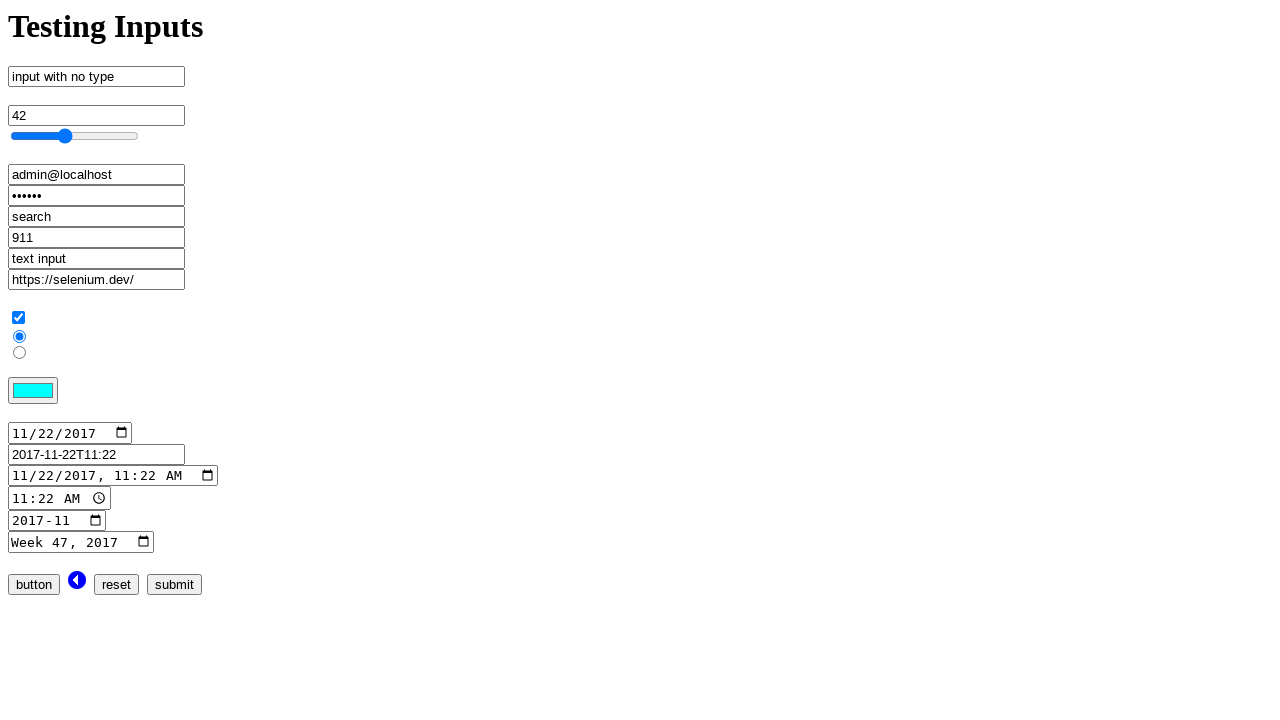

Located email input element
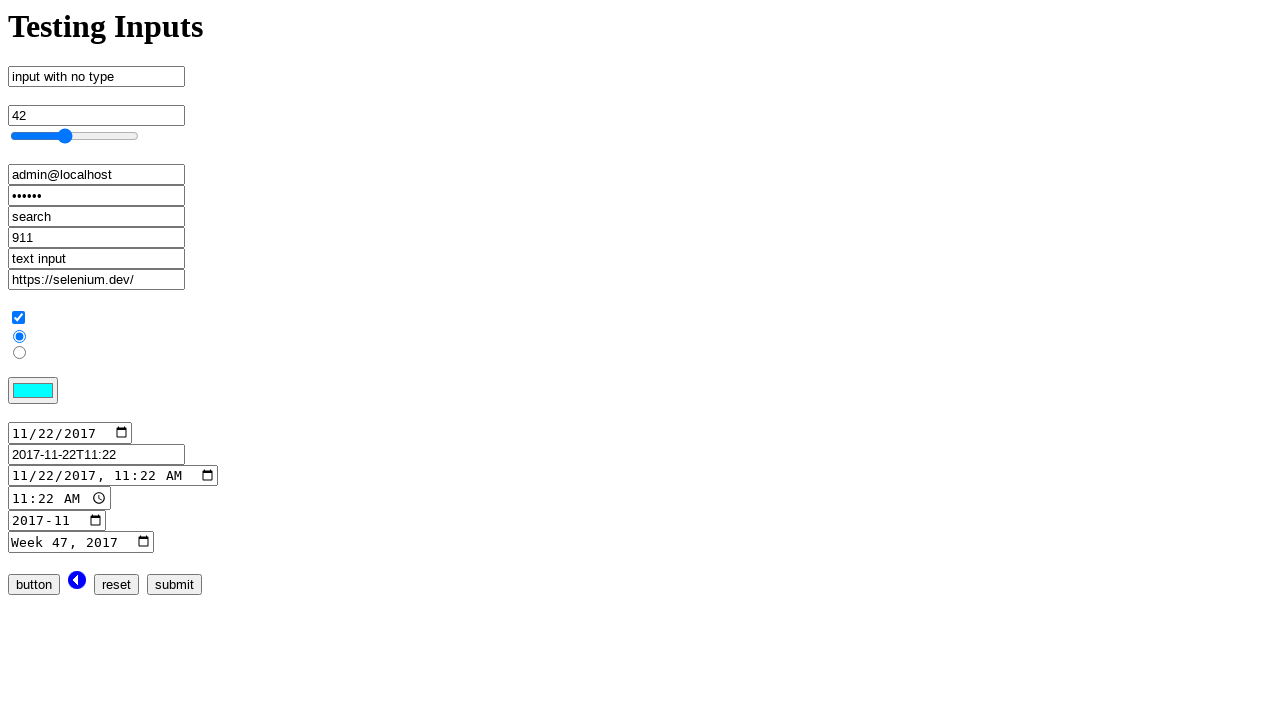

Retrieved name attribute from email input element
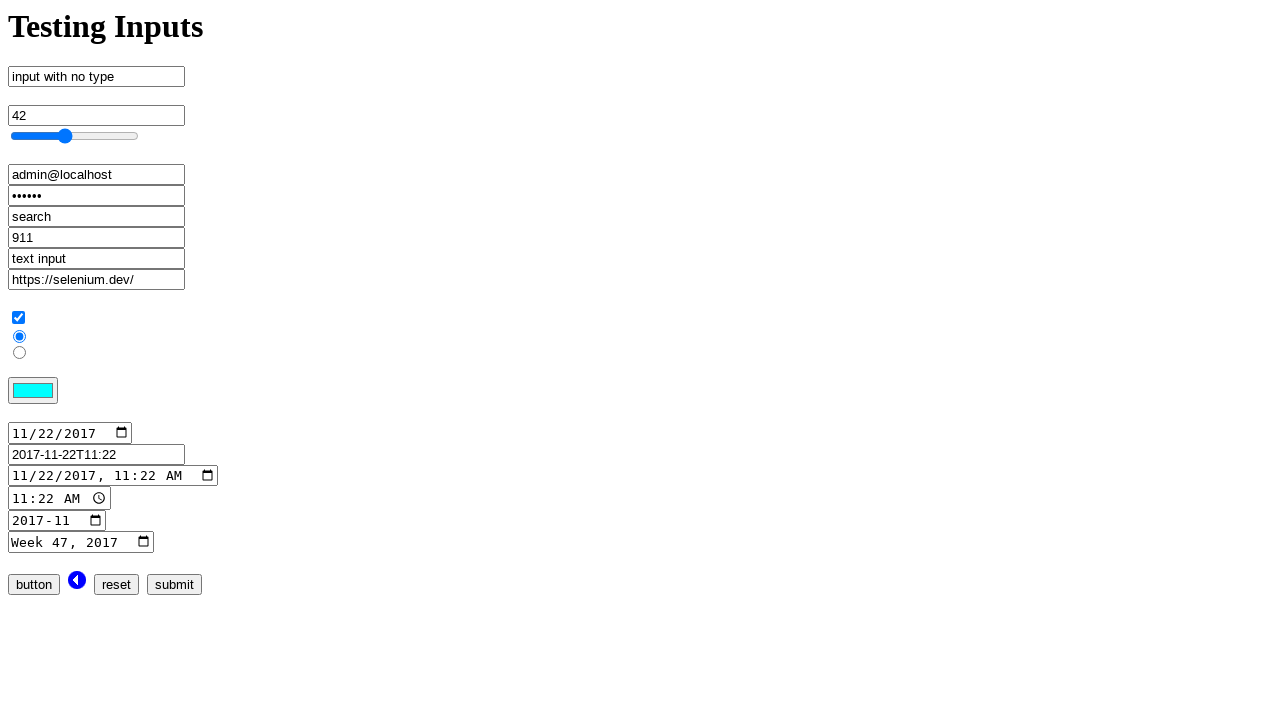

Verified email input element has correct name attribute 'email_input'
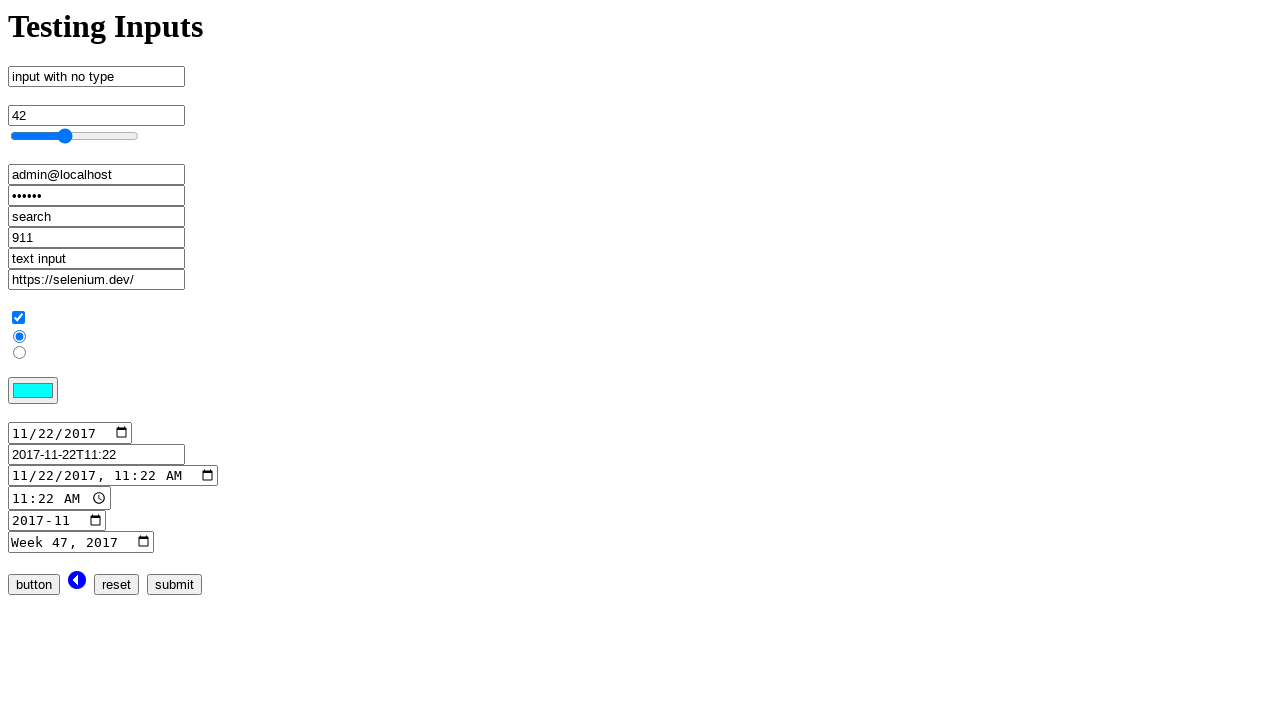

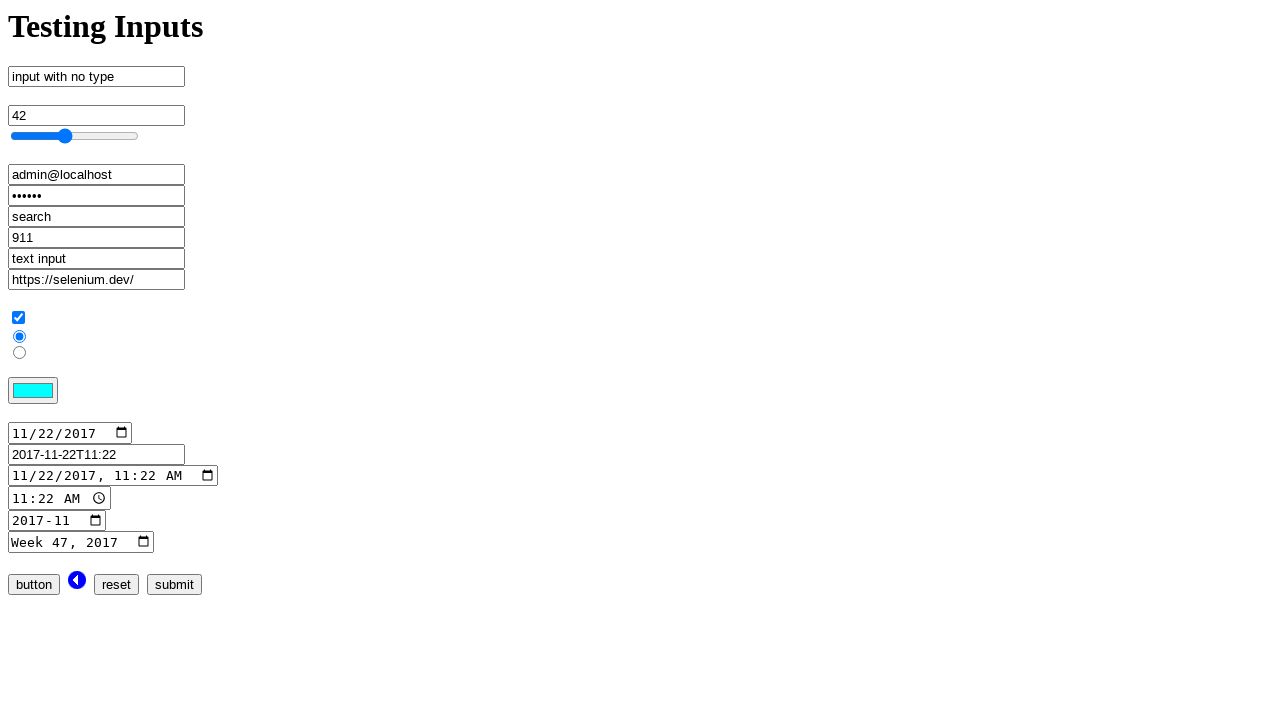